Tests a registration form by filling in required fields (first name, last name, email) and verifying that a success message is displayed after submission.

Starting URL: http://suninjuly.github.io/registration1.html

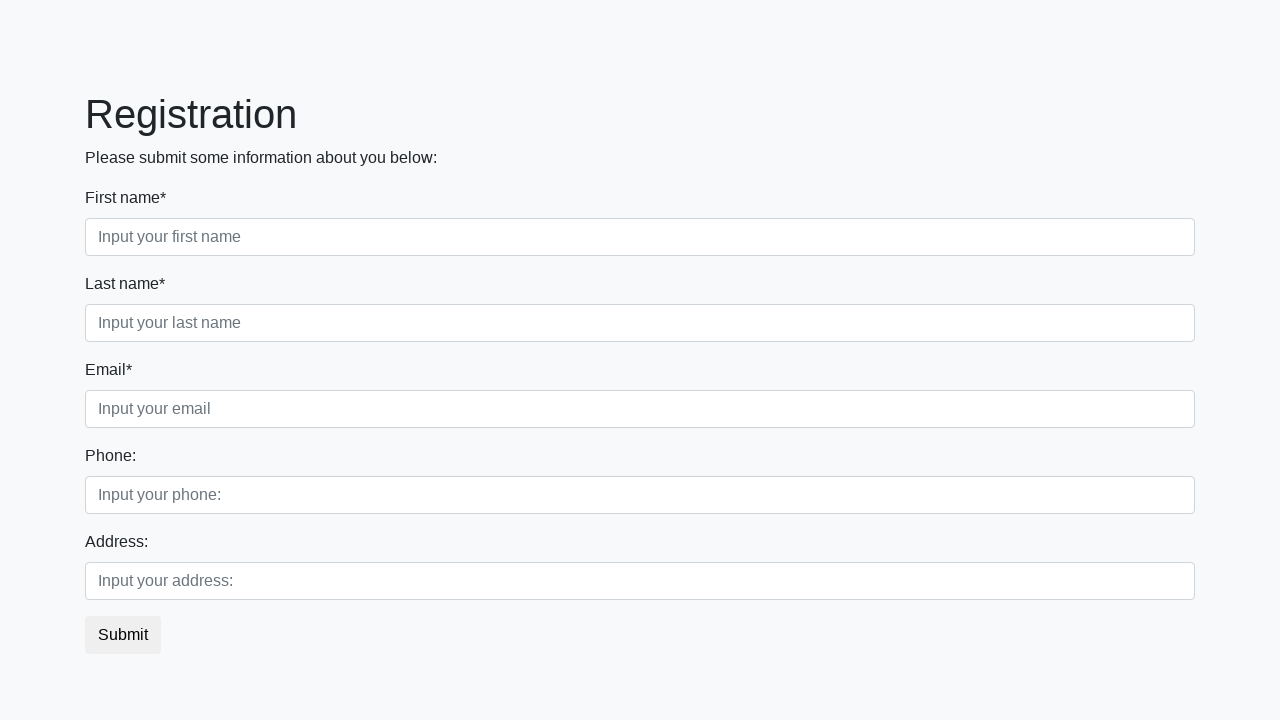

Filled first name field with 'John' on //label[text()='First name*']/following-sibling::input
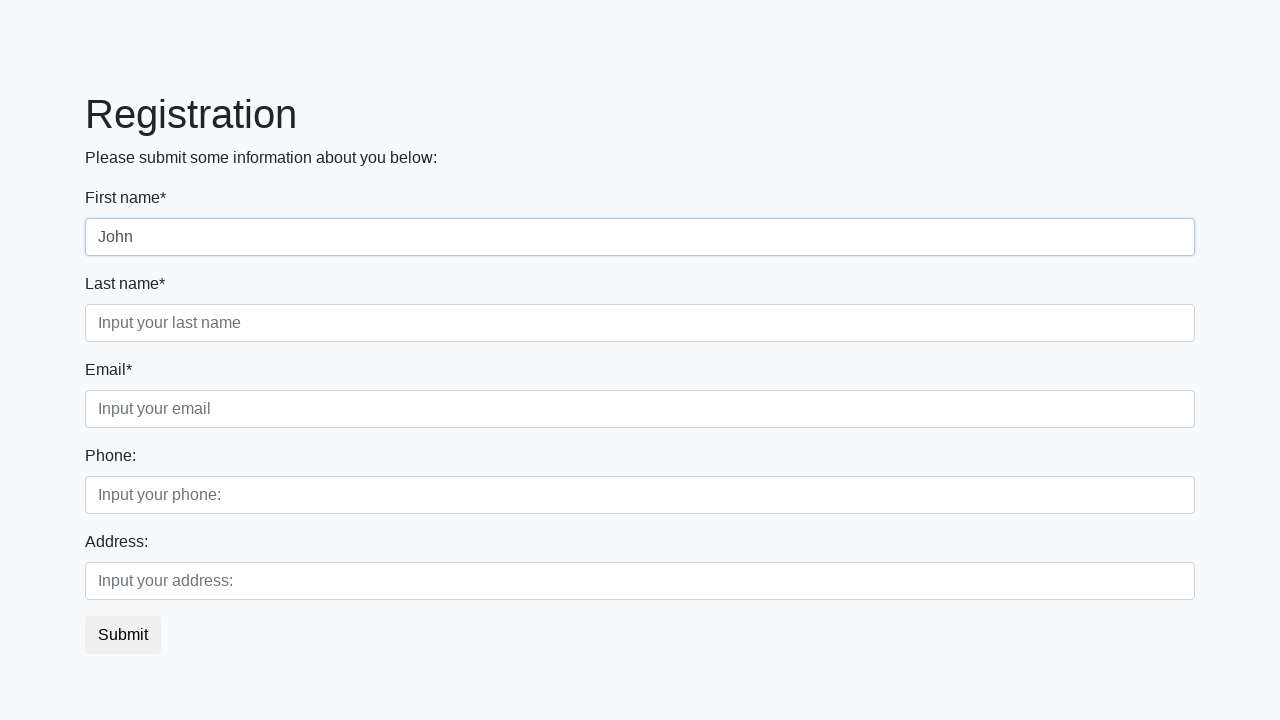

Filled last name field with 'Smith' on //label[text()='Last name*']/following-sibling::input
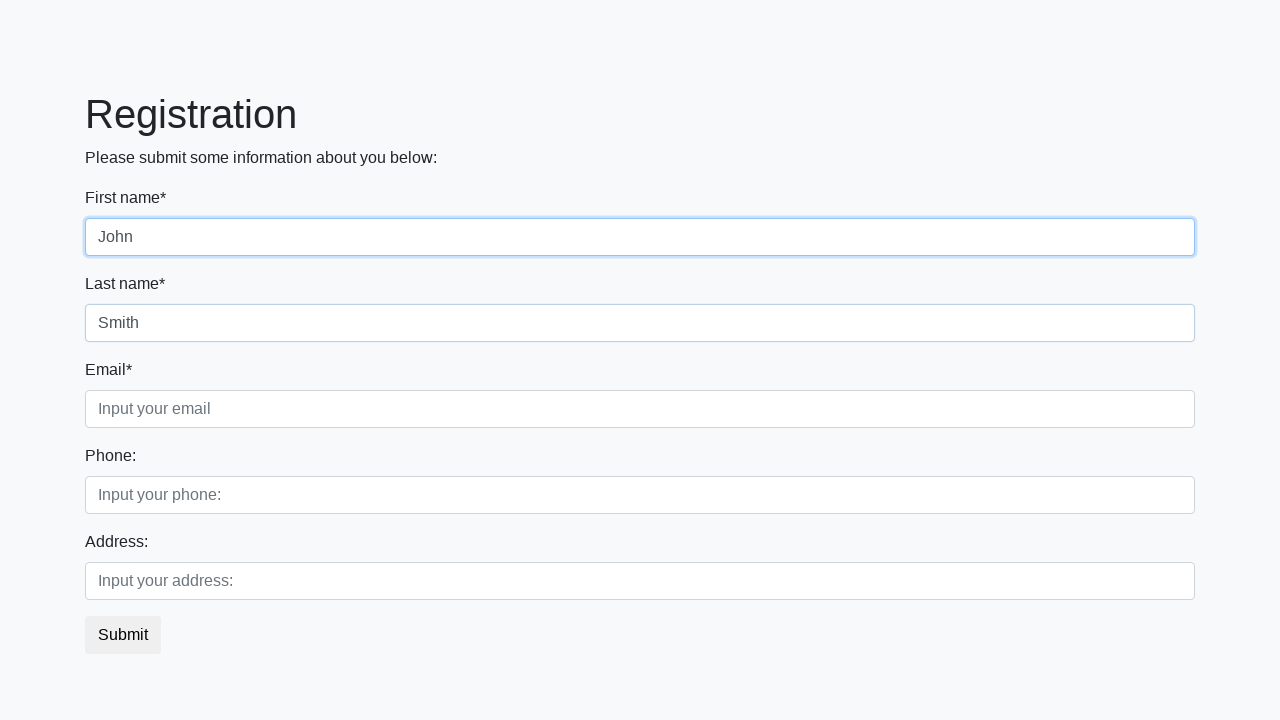

Filled email field with 'john.smith@example.com' on //label[text()='Email*']/following-sibling::input
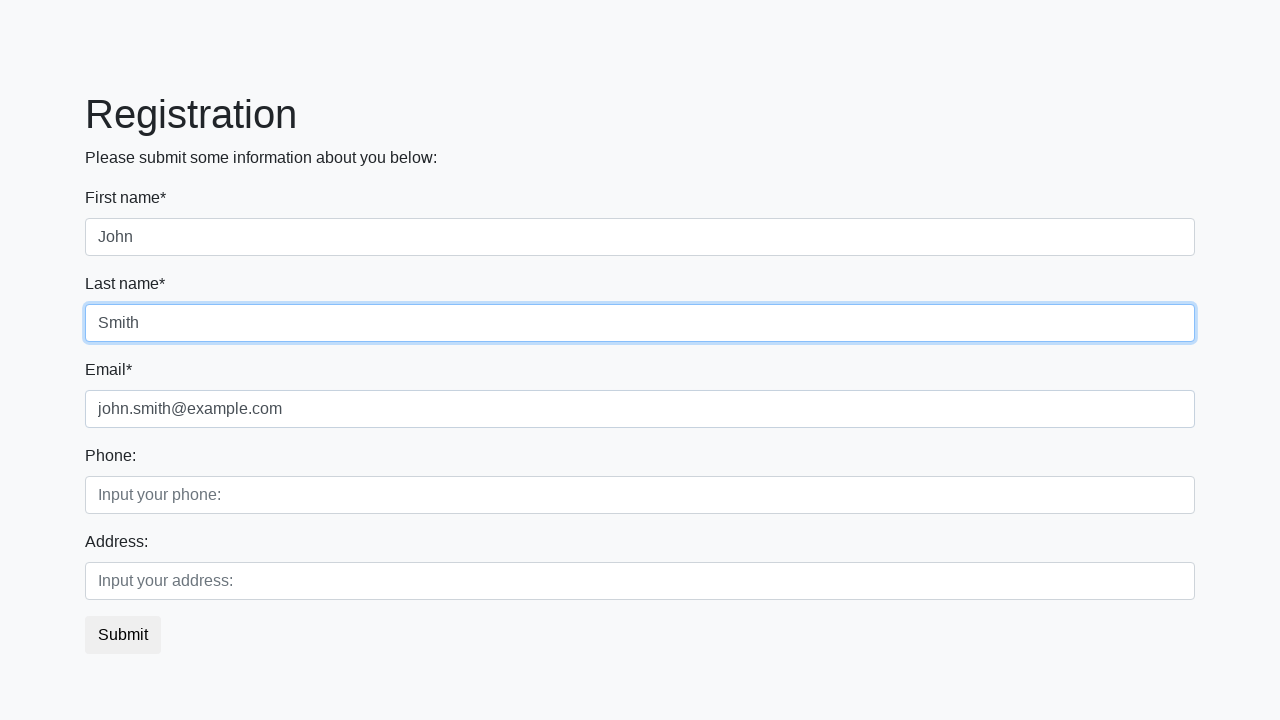

Clicked submit button to register at (123, 635) on button.btn
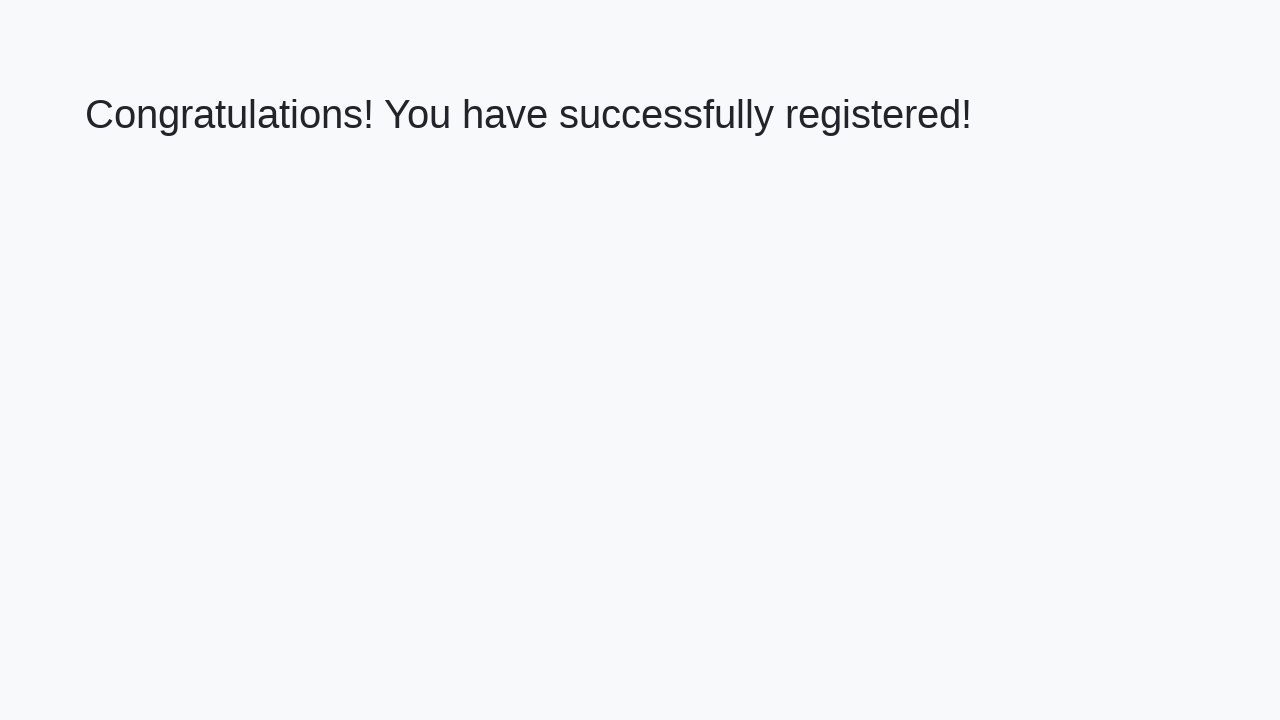

Success message heading loaded
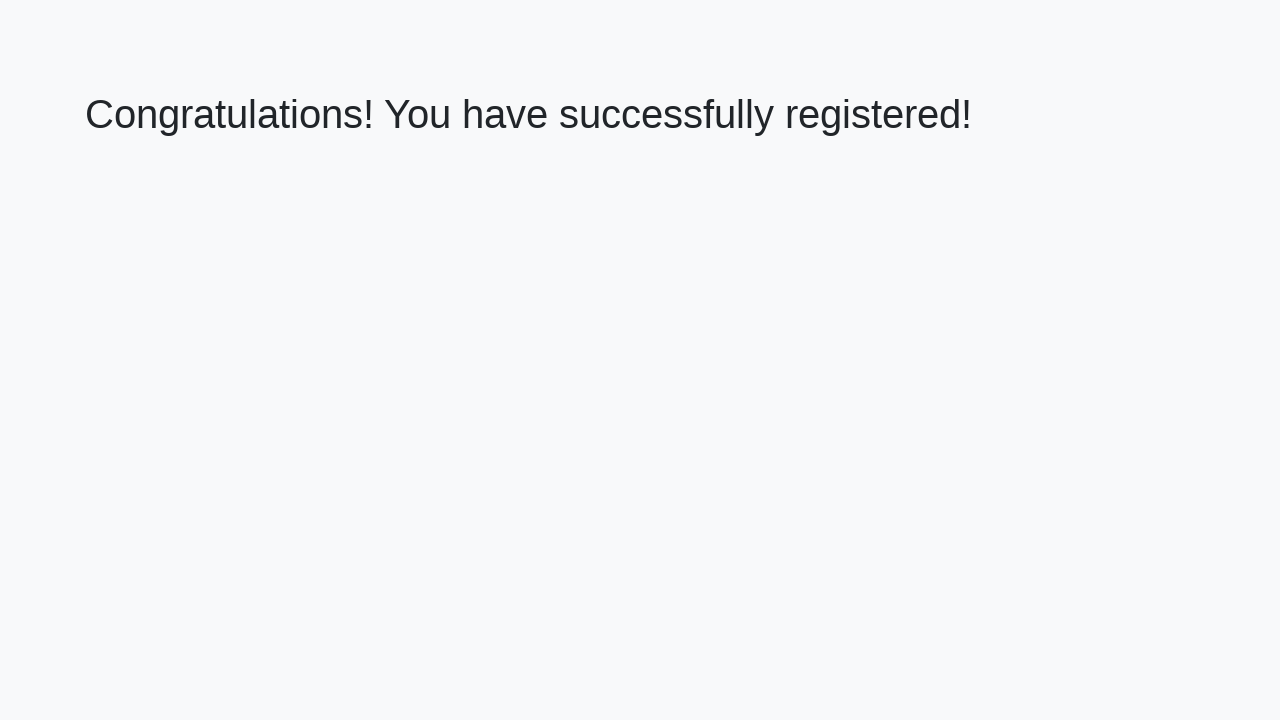

Retrieved welcome text: 'Congratulations! You have successfully registered!'
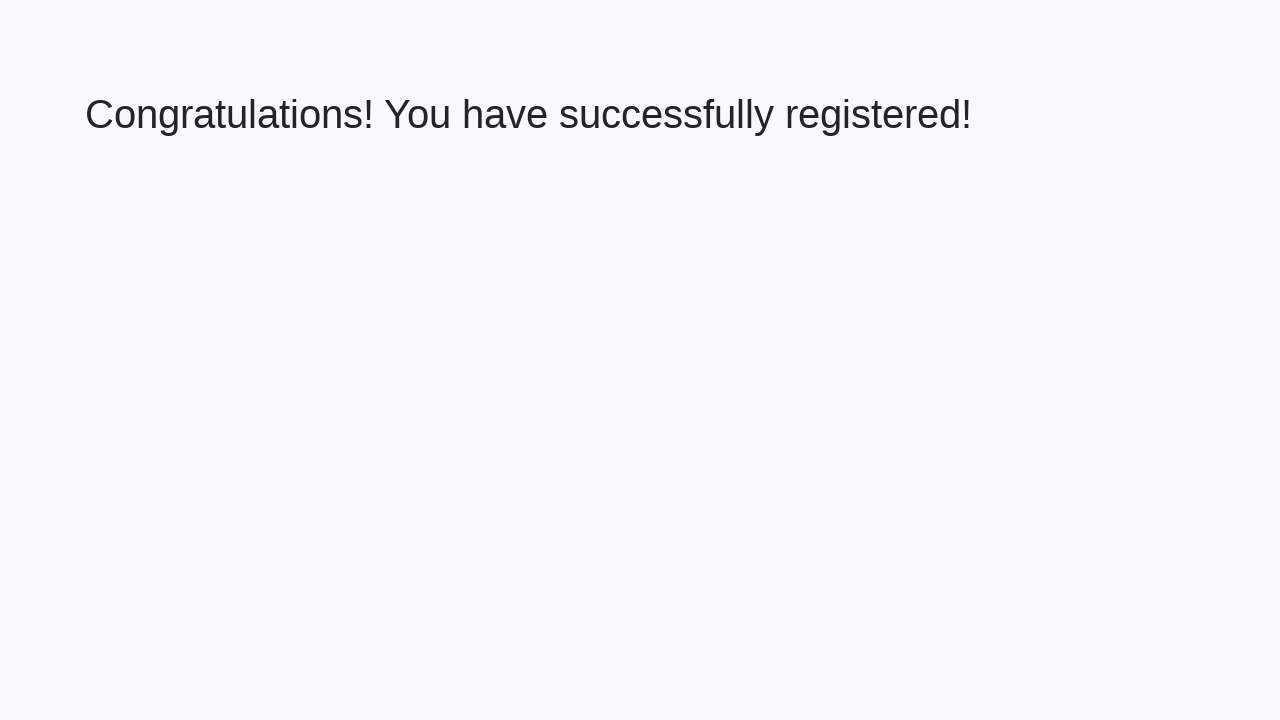

Verified success message matches expected text
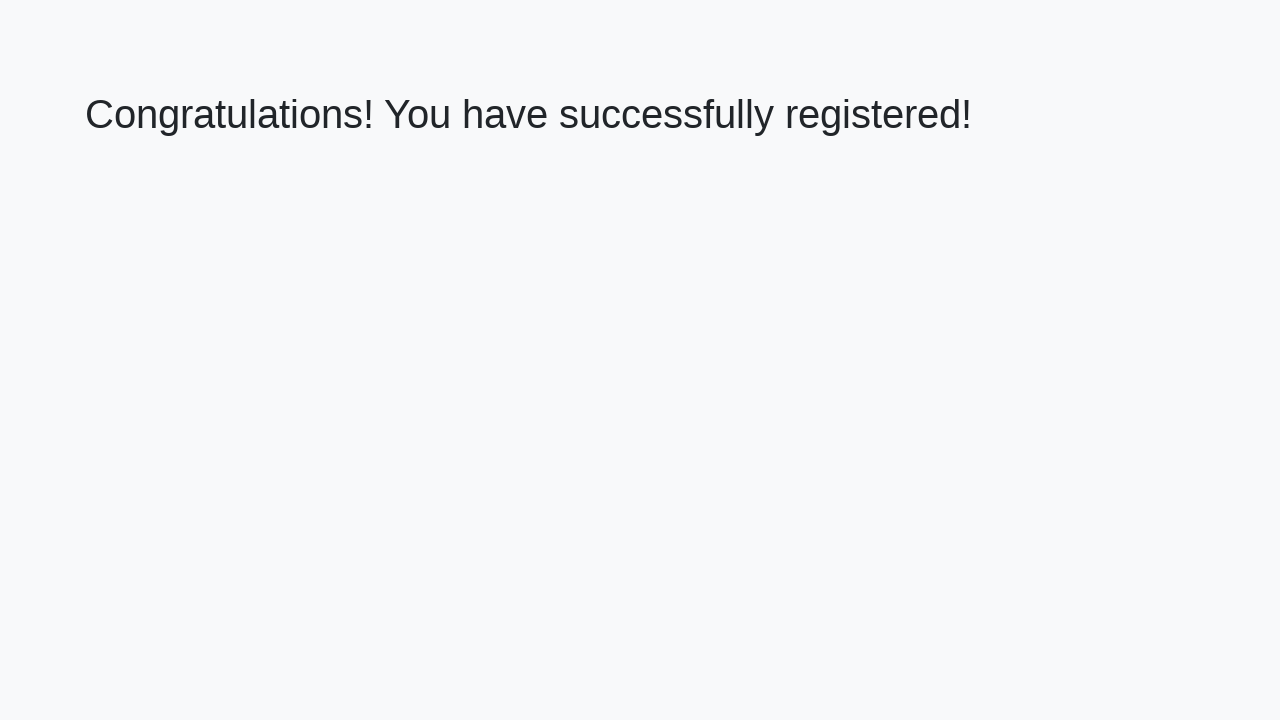

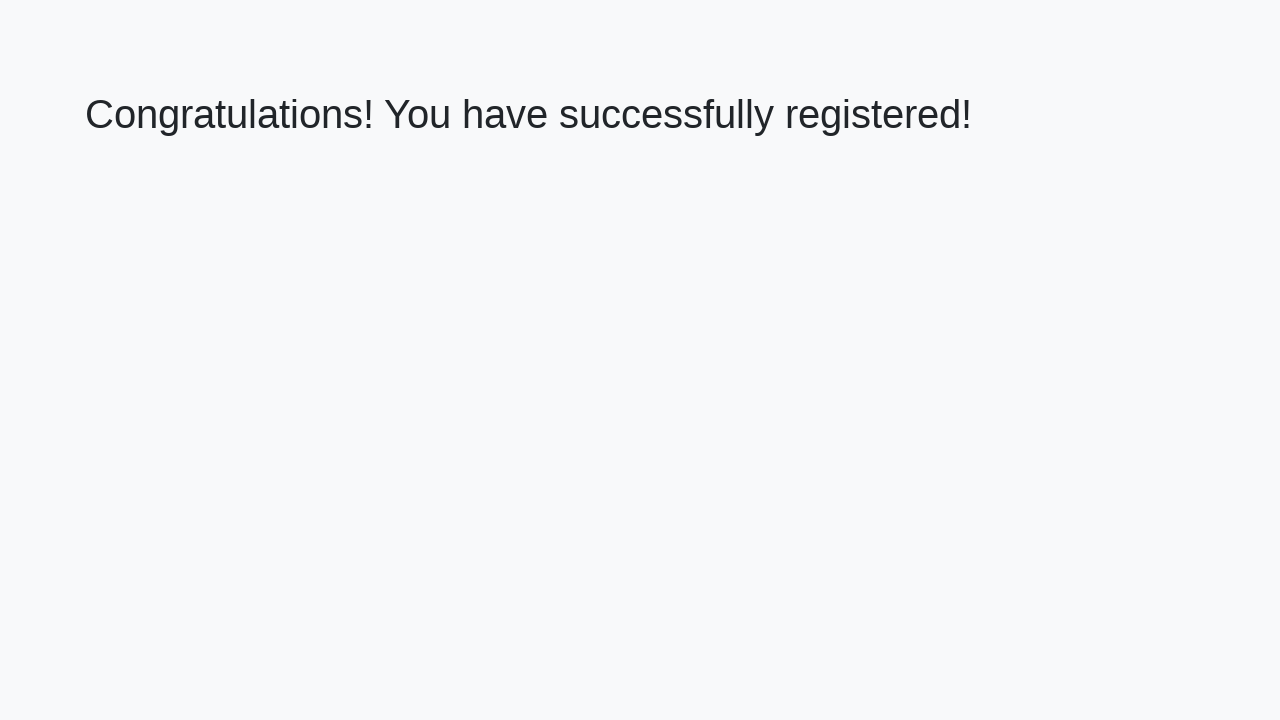